Tests various form interactions including autocomplete suggestions, dropdown selection, and window/tab handling on a practice automation page

Starting URL: https://rahulshettyacademy.com/AutomationPractice/

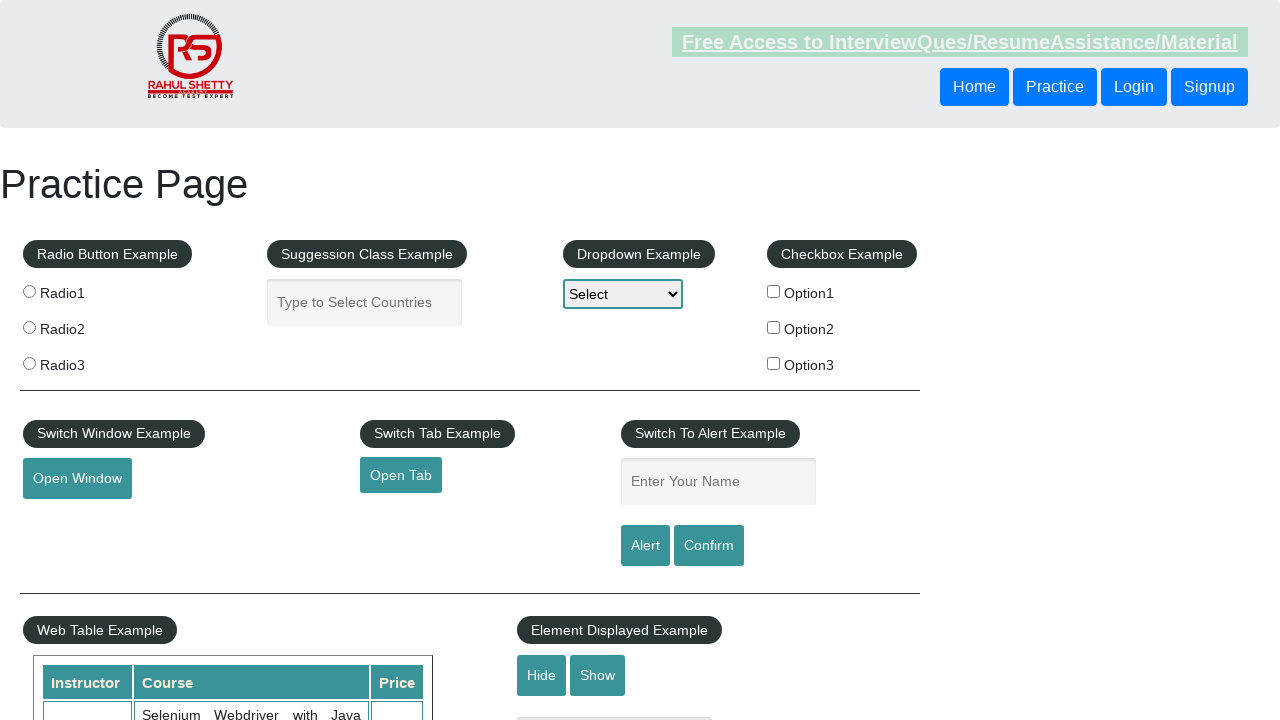

Filled autocomplete field with 'ind' on #autocomplete
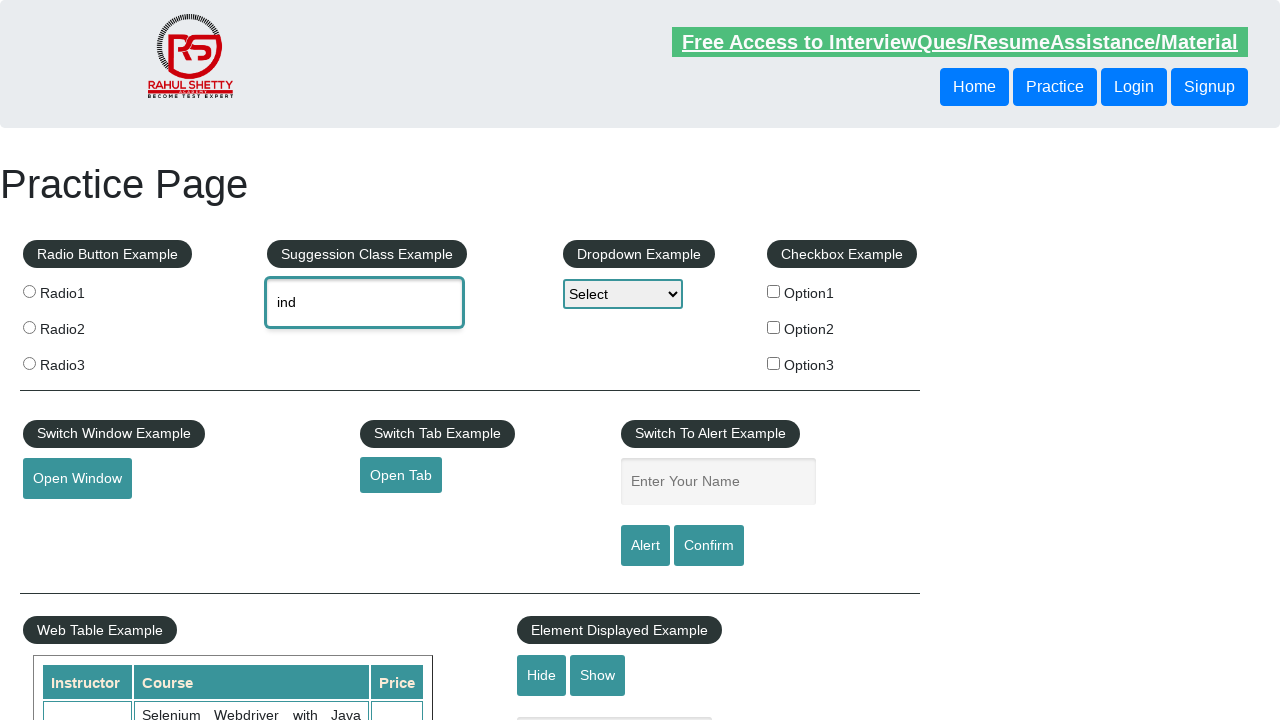

Autocomplete suggestions loaded
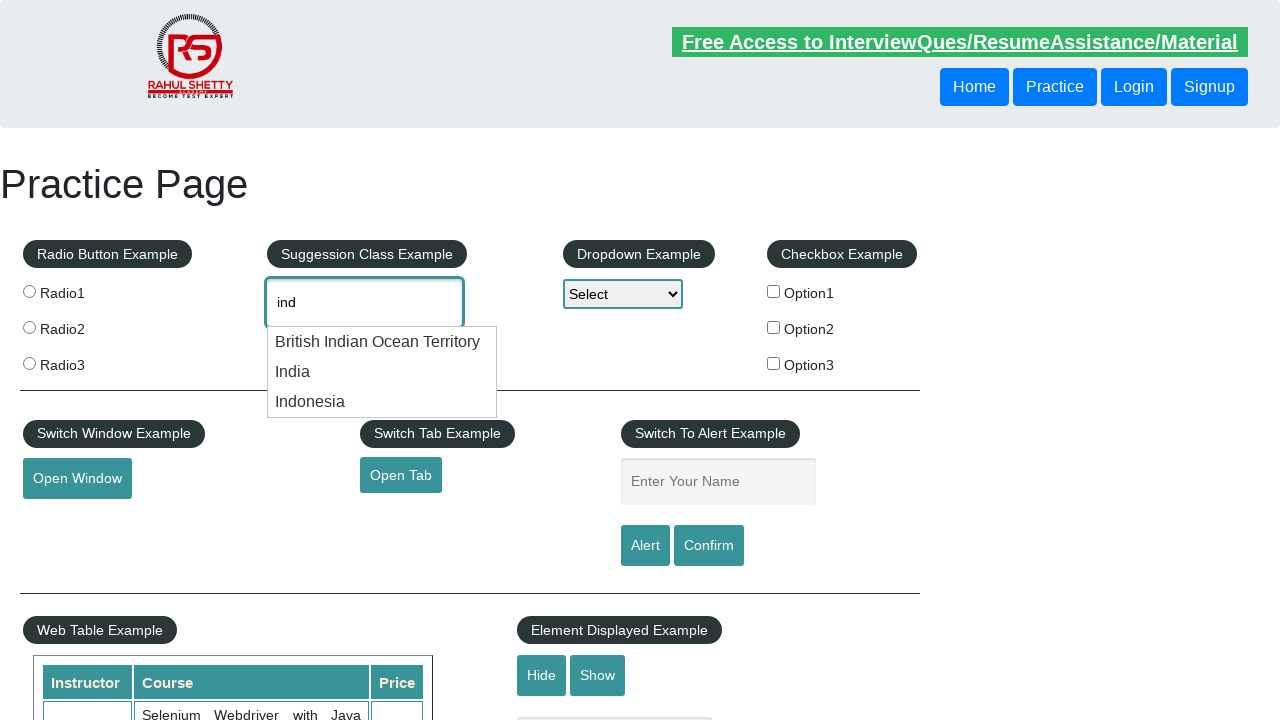

Selected 'India' from autocomplete suggestions at (382, 372) on li.ui-menu-item >> nth=1
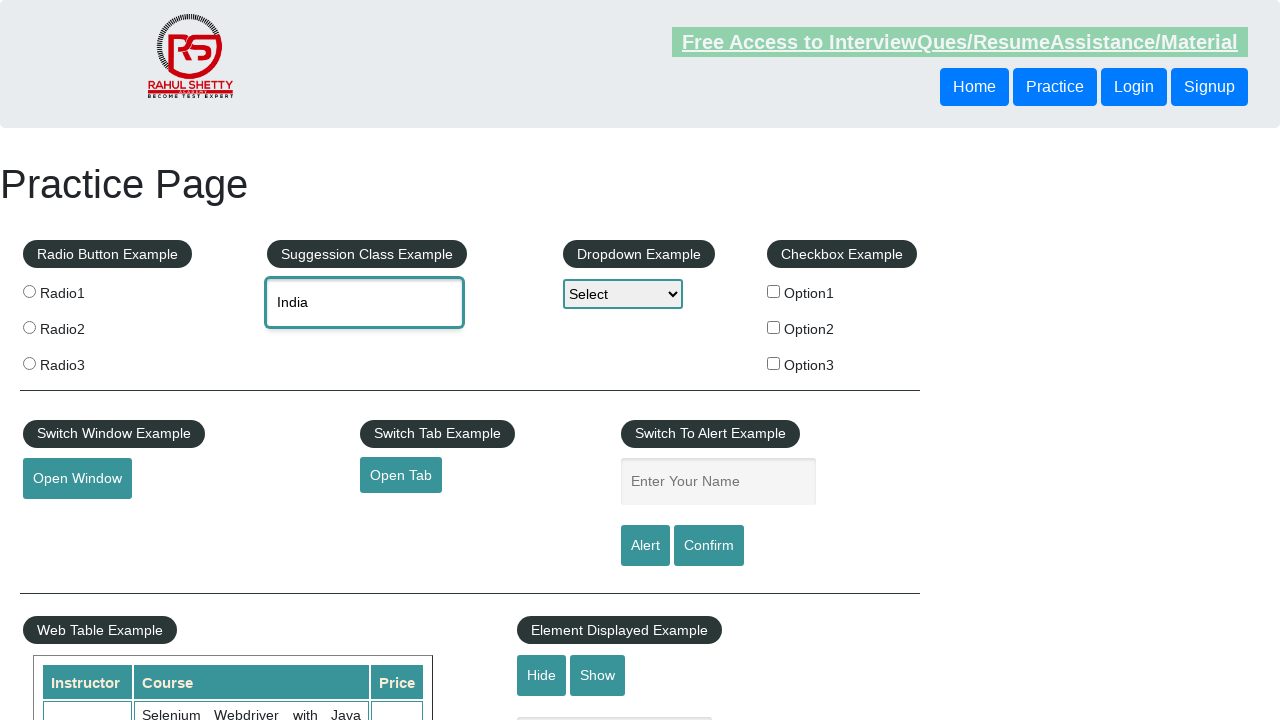

Selected 'option2' from dropdown on #dropdown-class-example
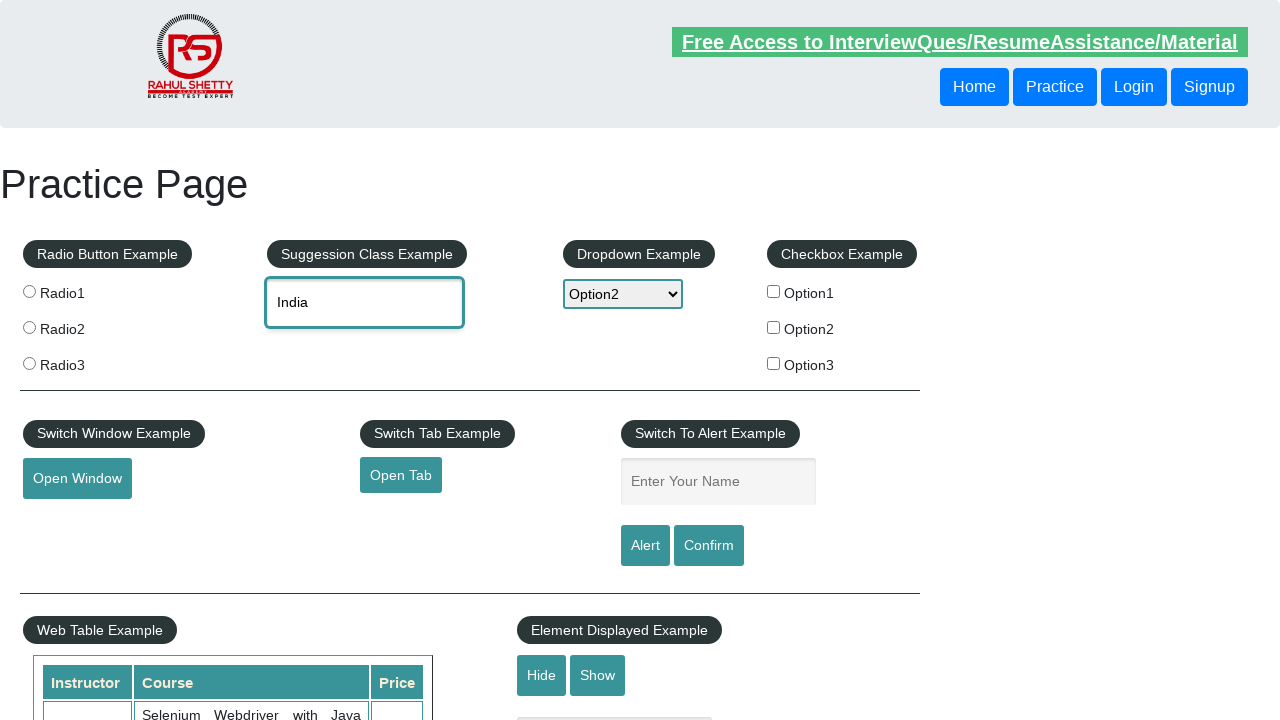

Clicked 'Open Tab' button and new tab opened at (401, 475) on #opentab
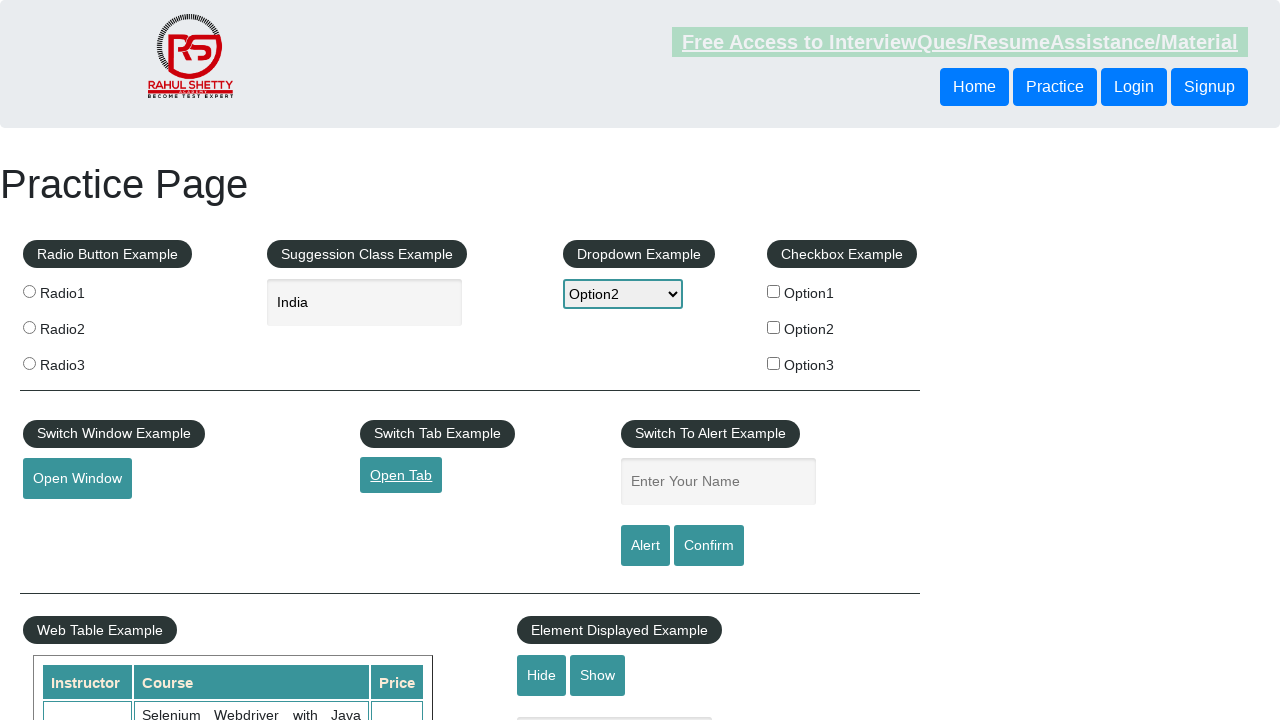

Brought original page to front
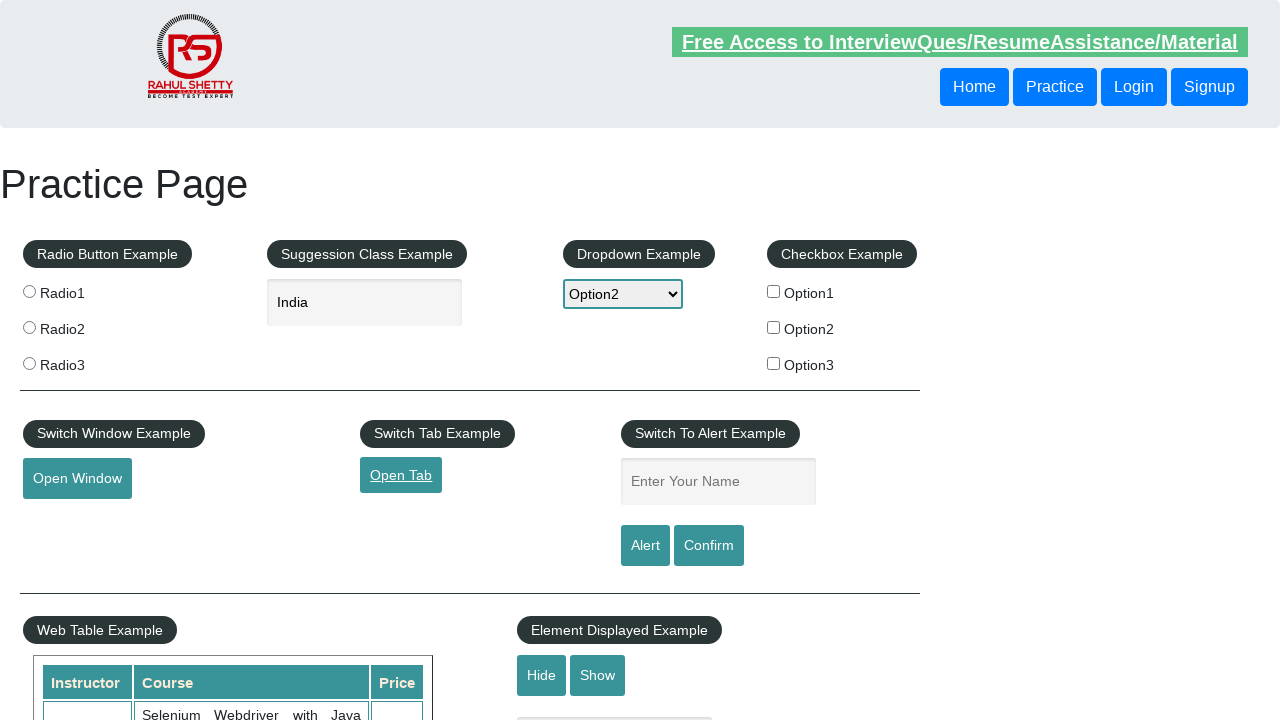

Clicked 'Open Window' button and new window opened at (77, 479) on #openwindow
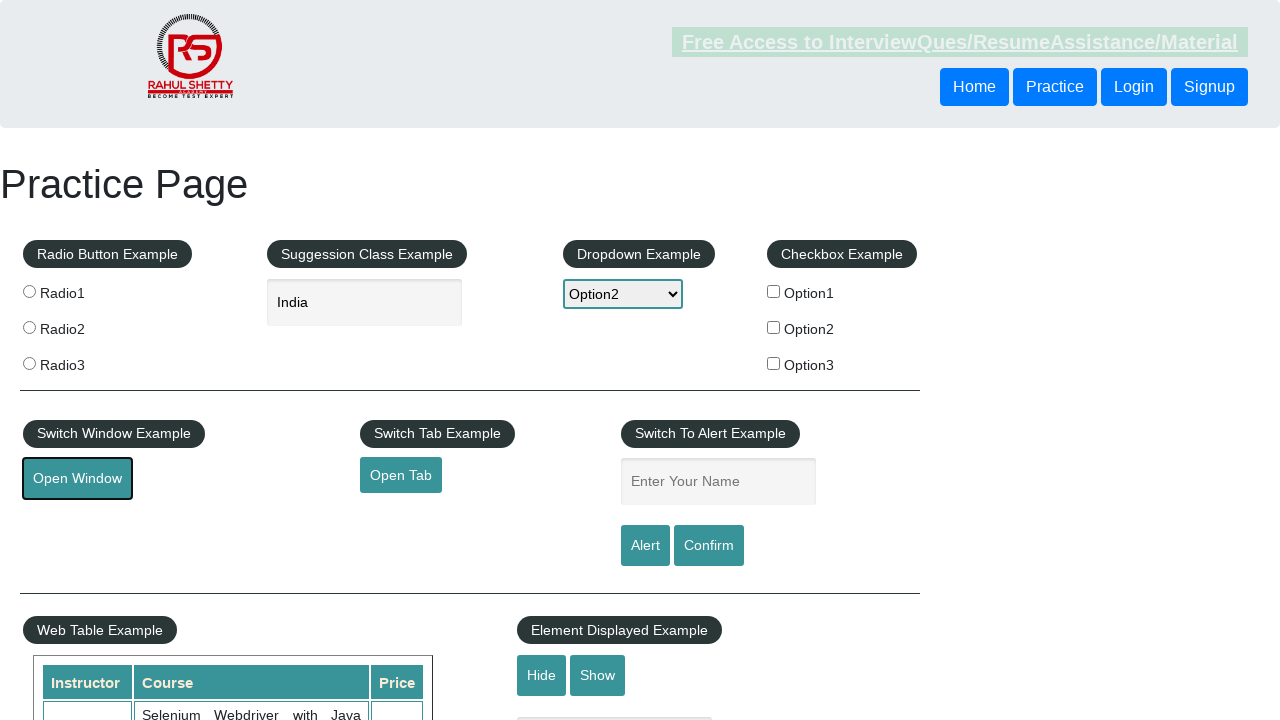

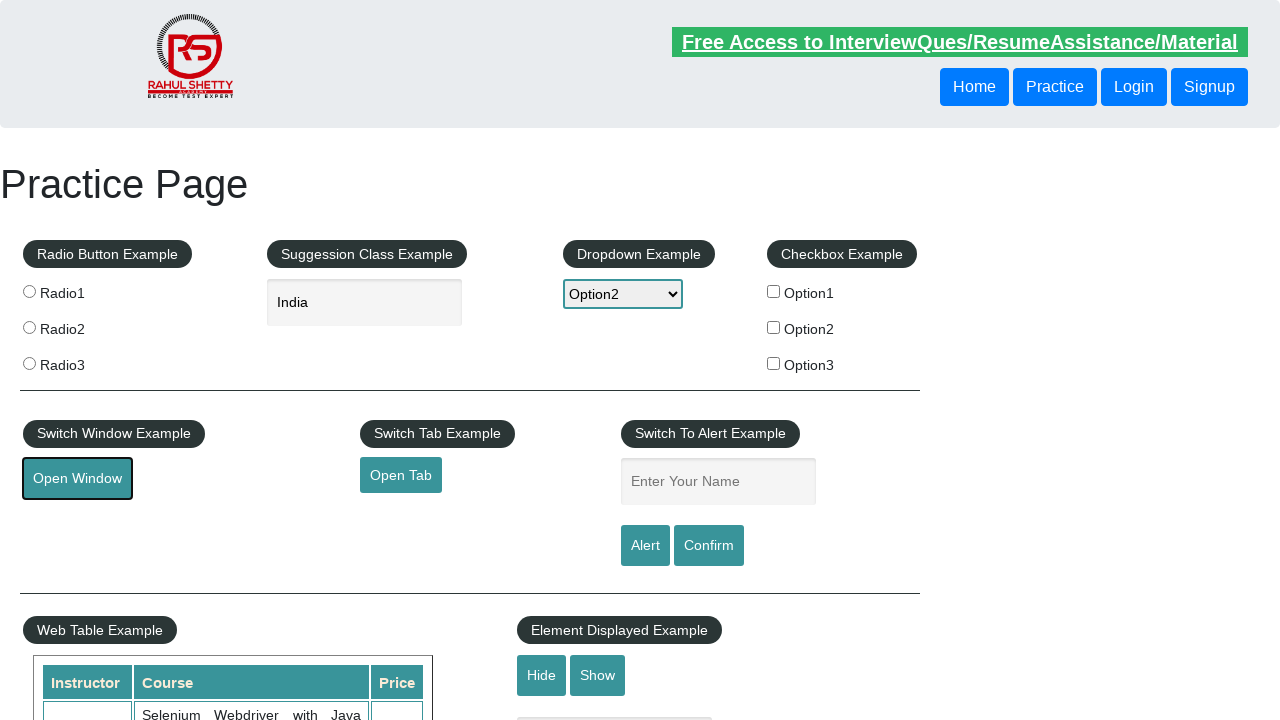